Tests checkbox interactions by checking and unchecking multiple checkboxes

Starting URL: http://www.qaclickacademy.com/practice.php

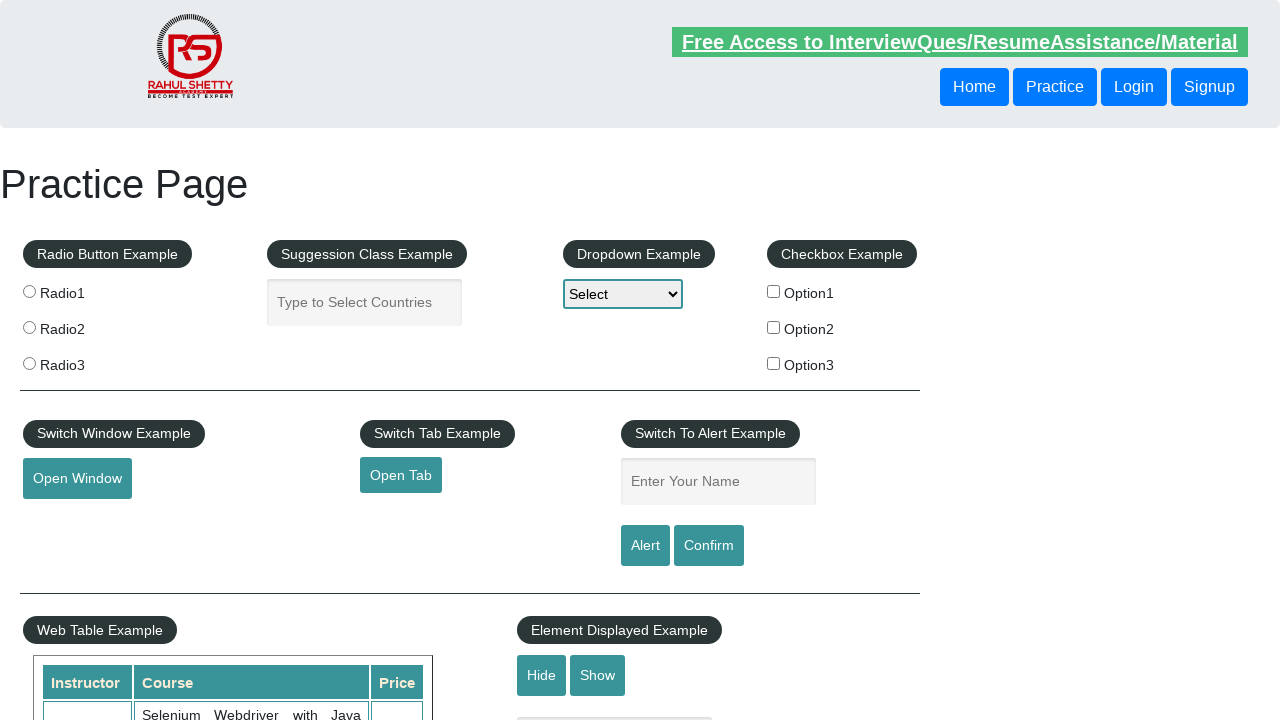

Checked checkbox 1 at (774, 291) on #checkBoxOption1
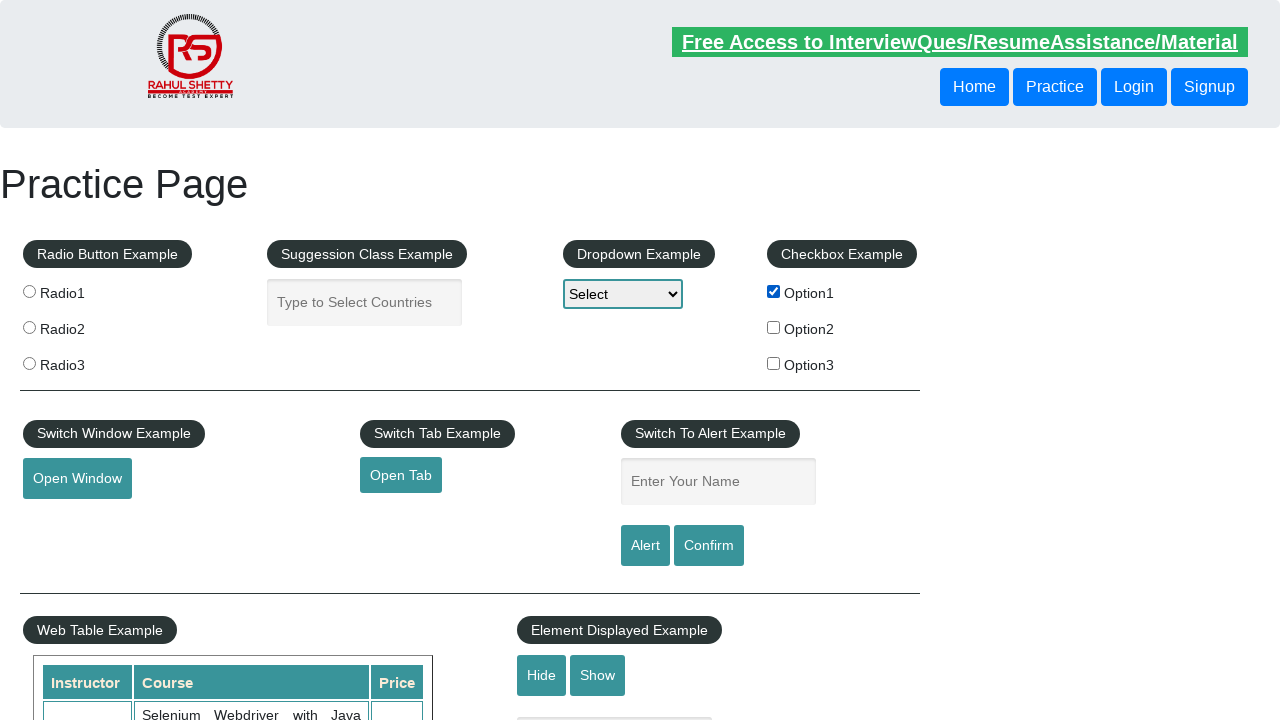

Unchecked checkbox 1 at (774, 291) on #checkBoxOption1
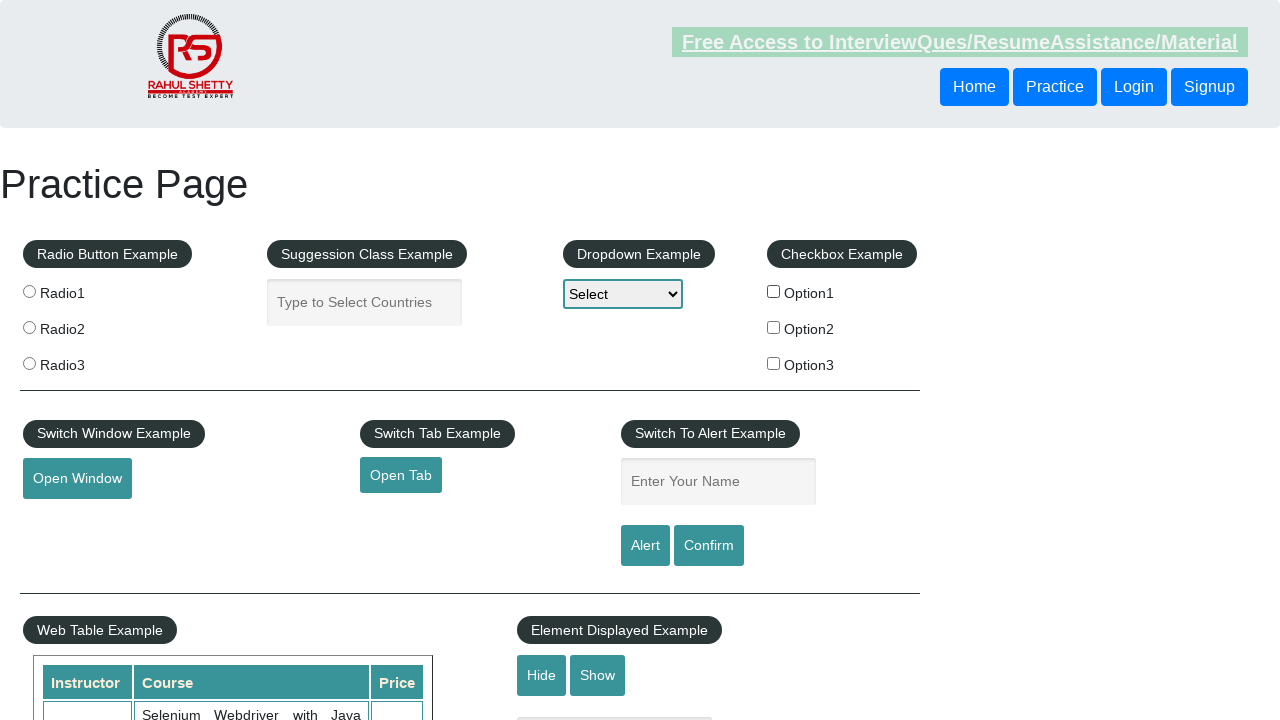

Checked checkbox 2 at (774, 327) on #checkBoxOption2
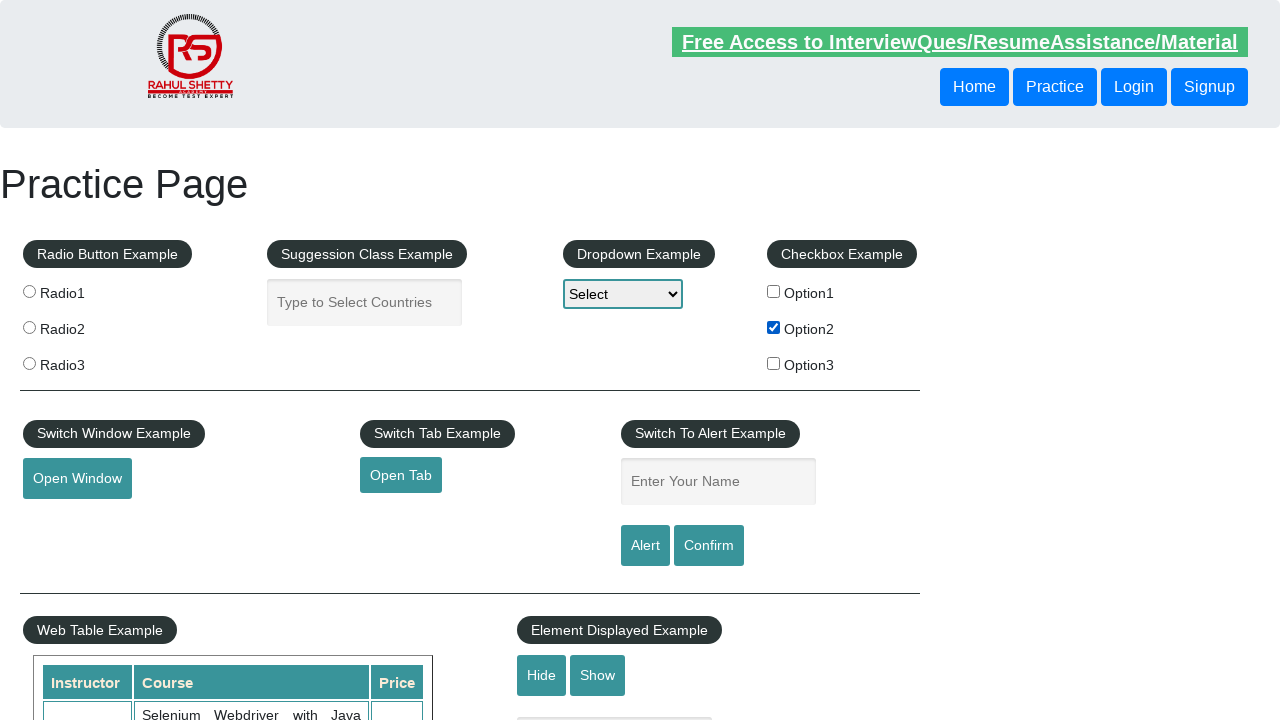

Unchecked checkbox 2 at (774, 327) on #checkBoxOption2
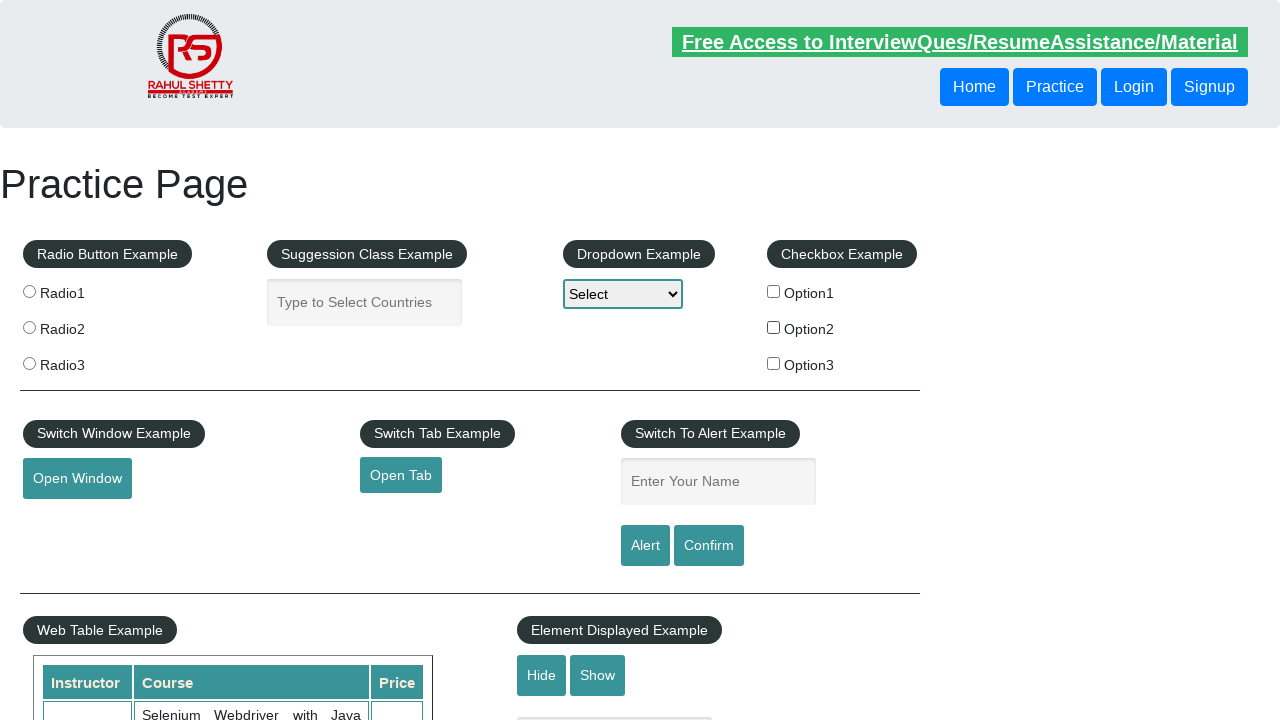

Checked checkbox 3 at (774, 363) on #checkBoxOption3
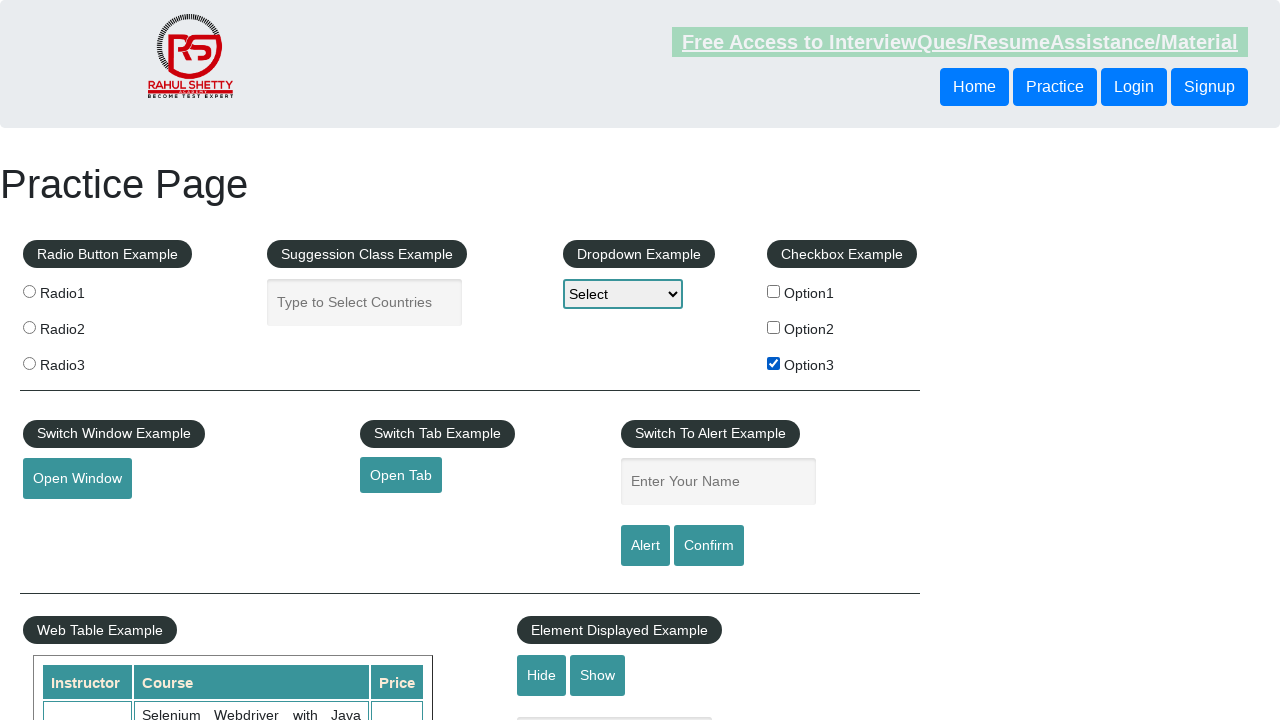

Unchecked checkbox 3 at (774, 363) on #checkBoxOption3
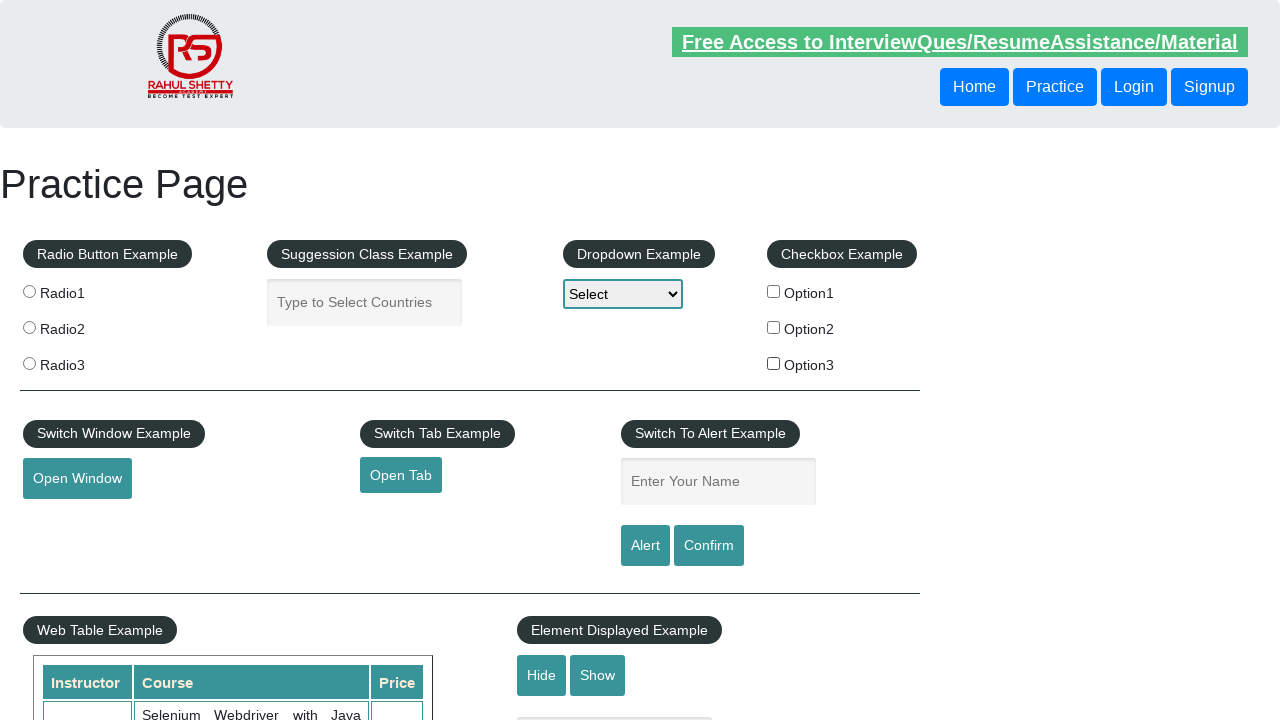

Checked a checkbox
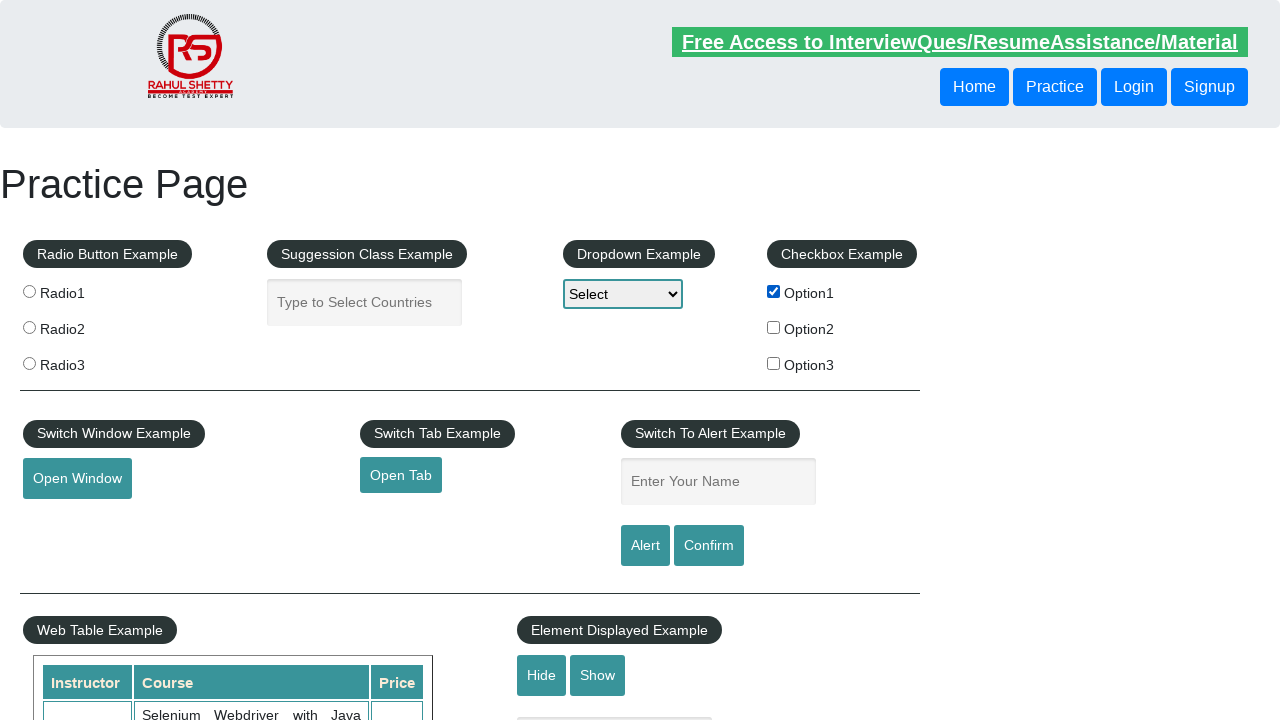

Checked a checkbox
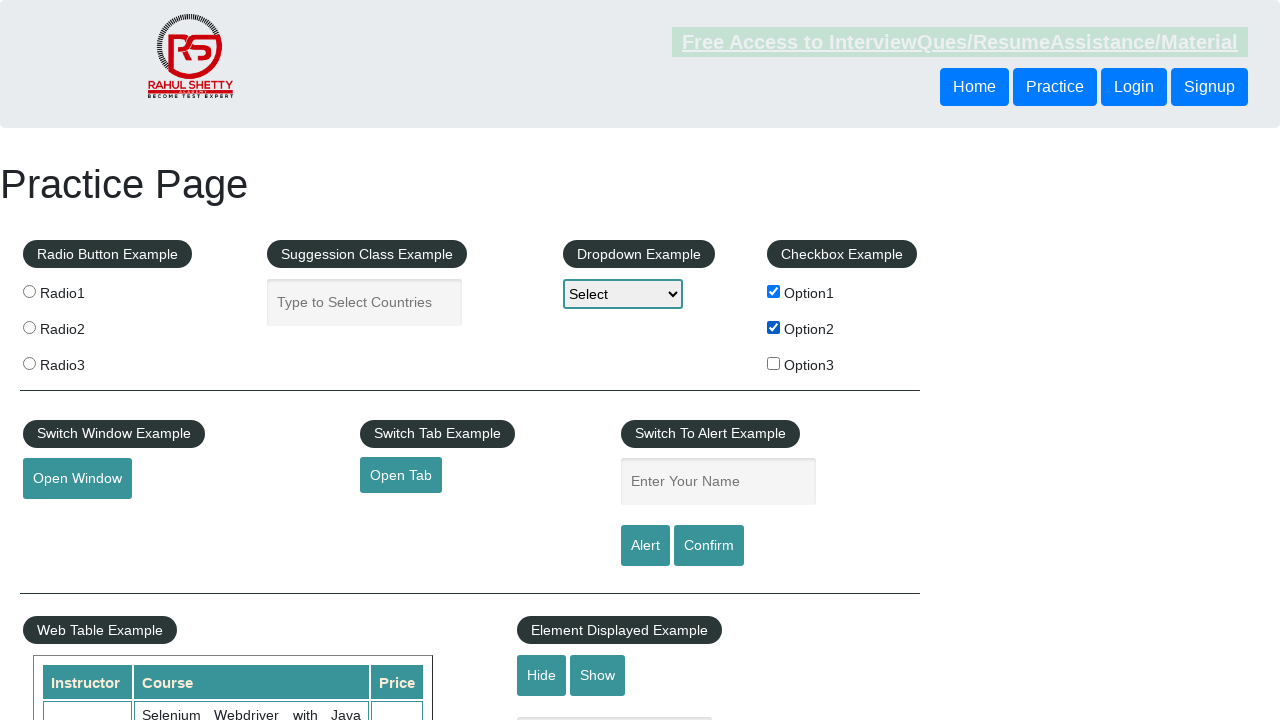

Checked a checkbox
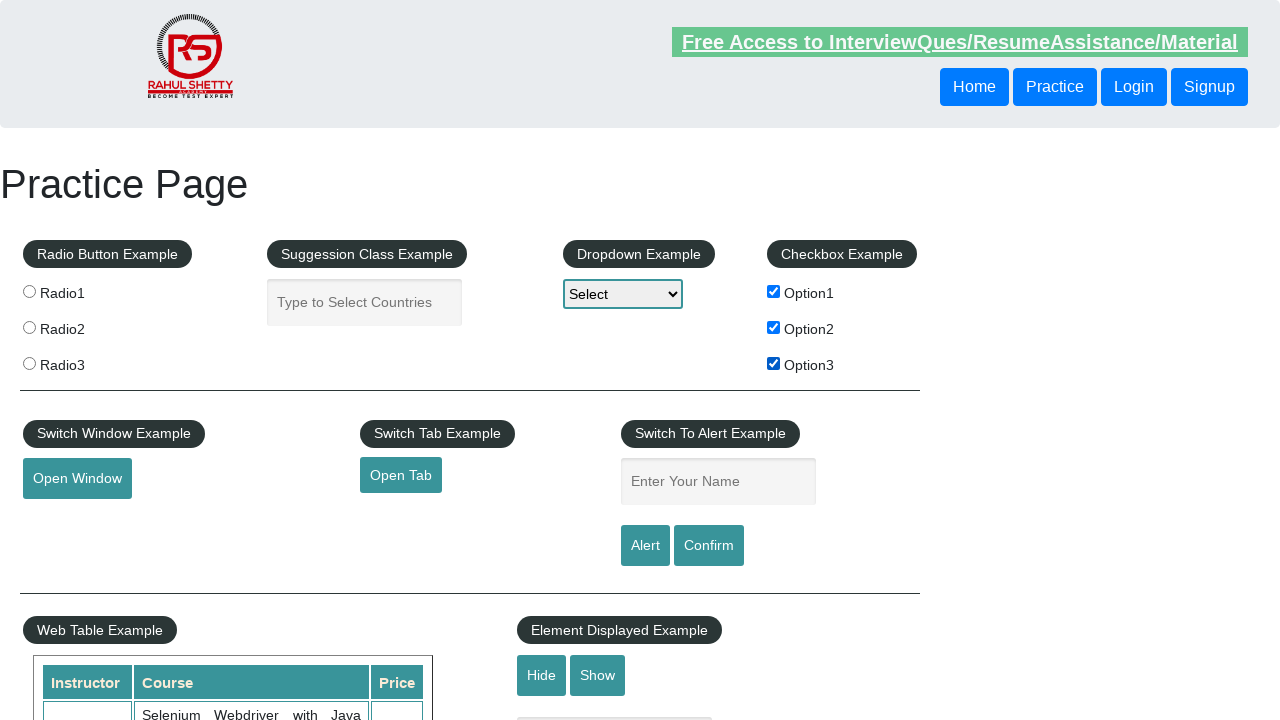

Unchecked checkbox 1 at (774, 291) on #checkBoxOption1
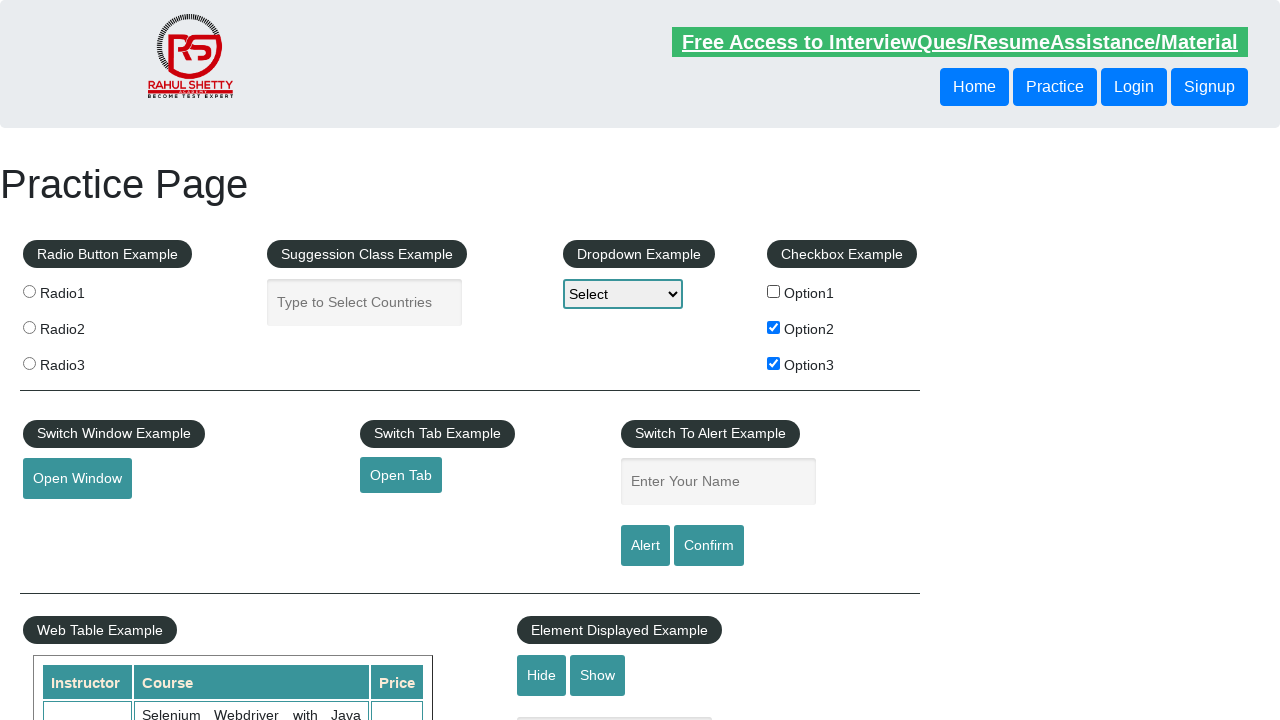

Unchecked checkbox 2 at (774, 327) on #checkBoxOption2
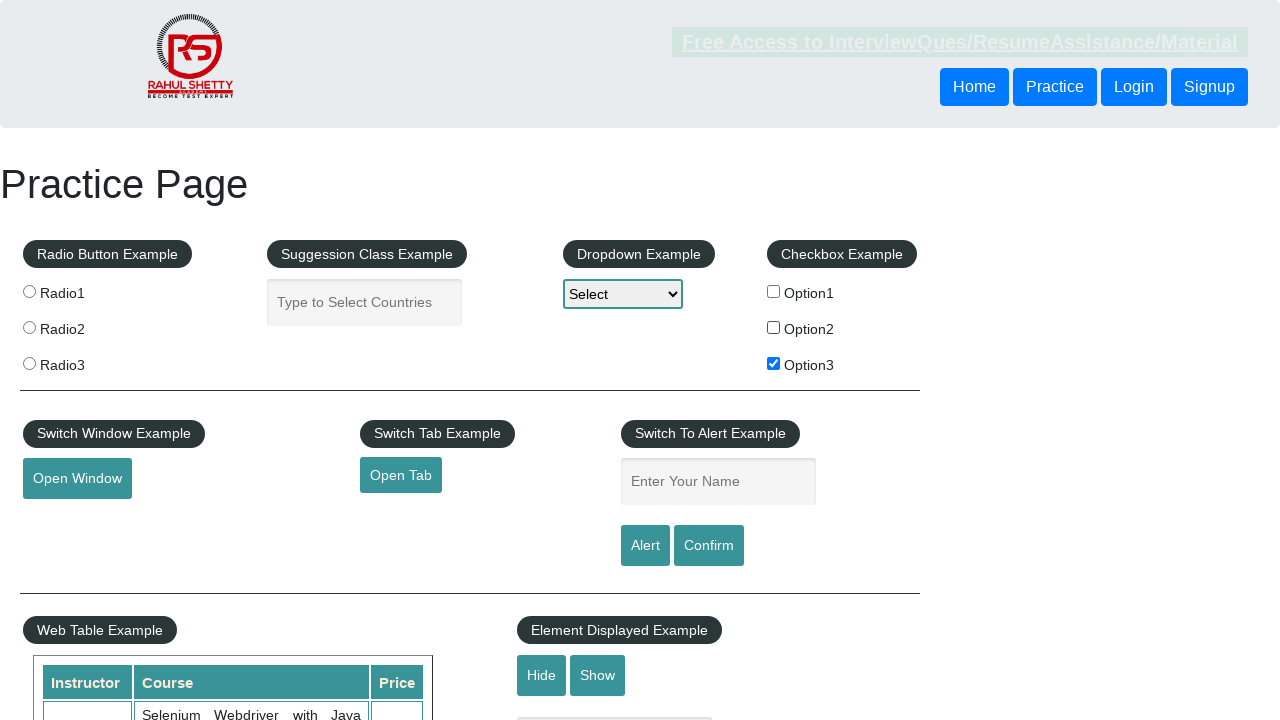

Unchecked checkbox 3 at (774, 363) on #checkBoxOption3
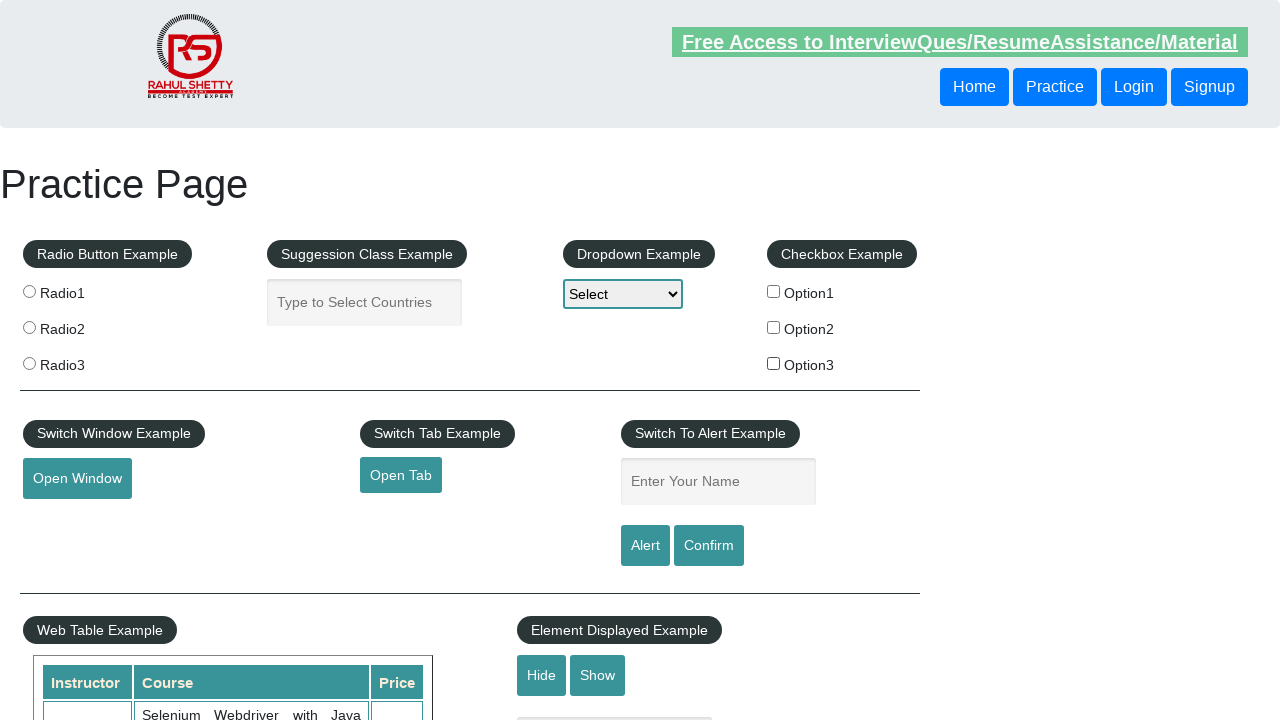

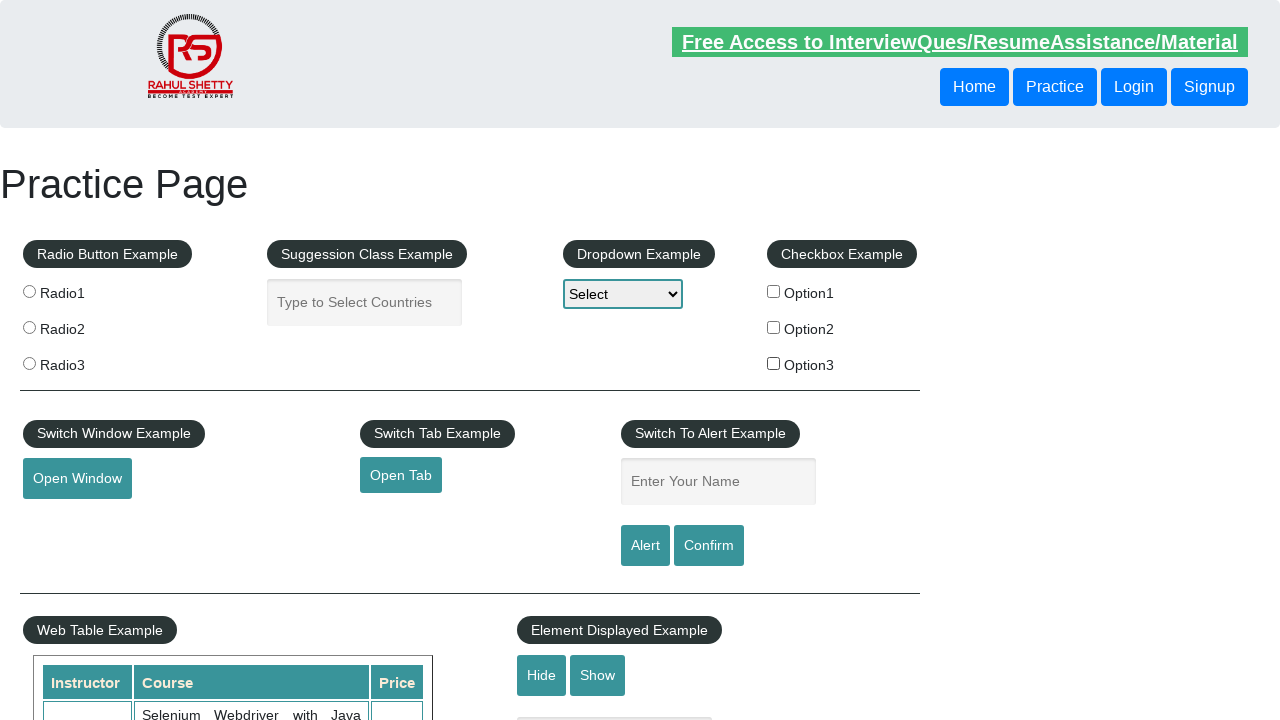